Tests the web tables page by clicking the add button, filling out a registration form with user details (first name, last name, email, age, salary, department), and submitting the form.

Starting URL: https://demoqa.com/webtables

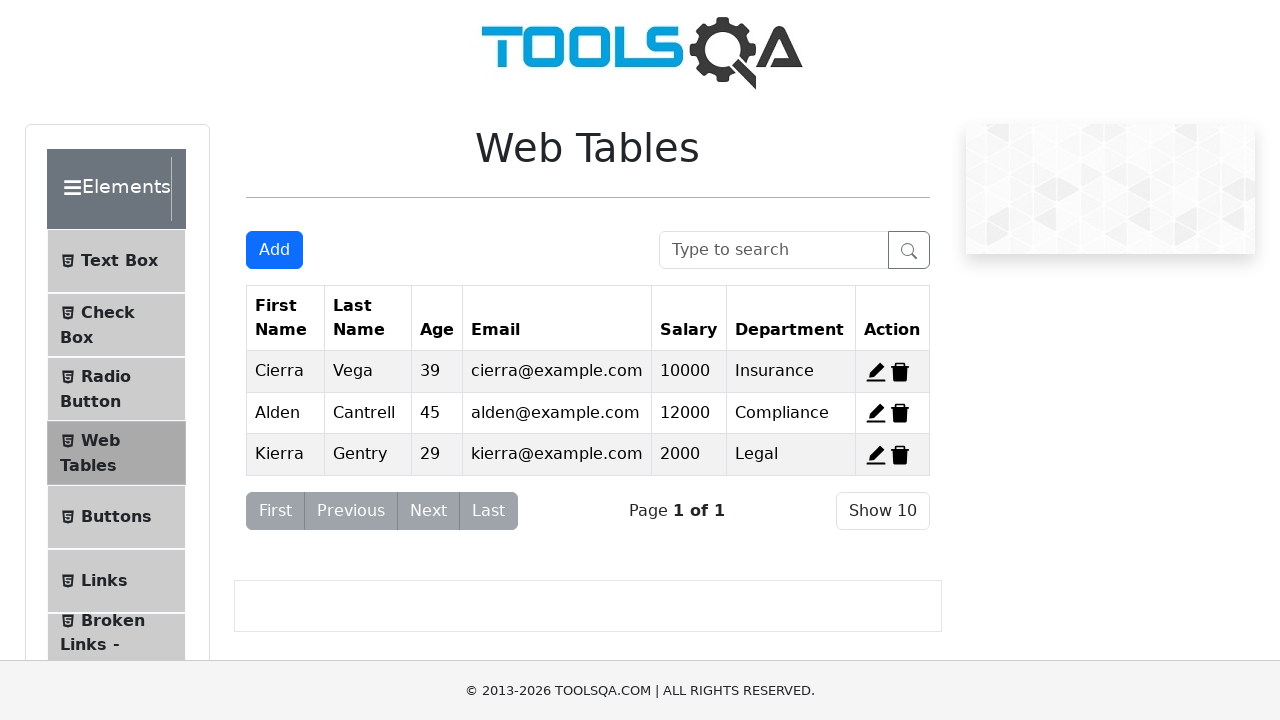

Clicked the Add button to open registration form at (274, 250) on #addNewRecordButton
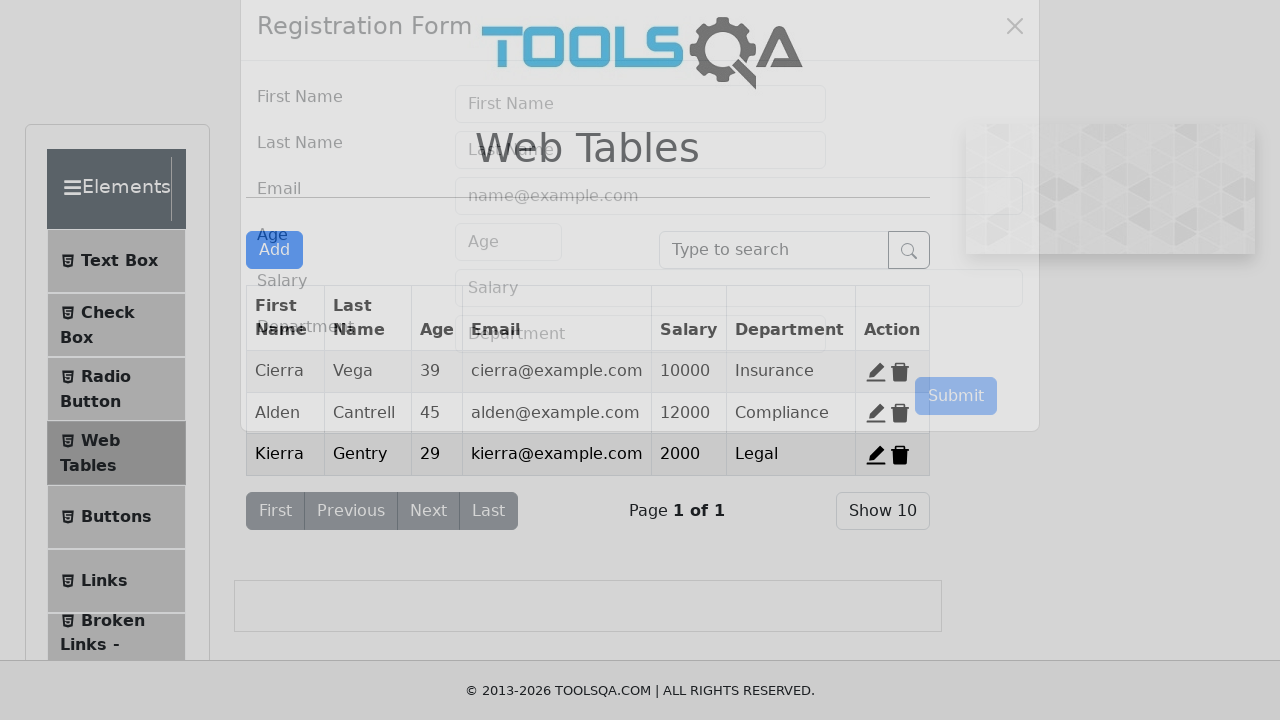

Filled first name field with 'Demo' on #firstName
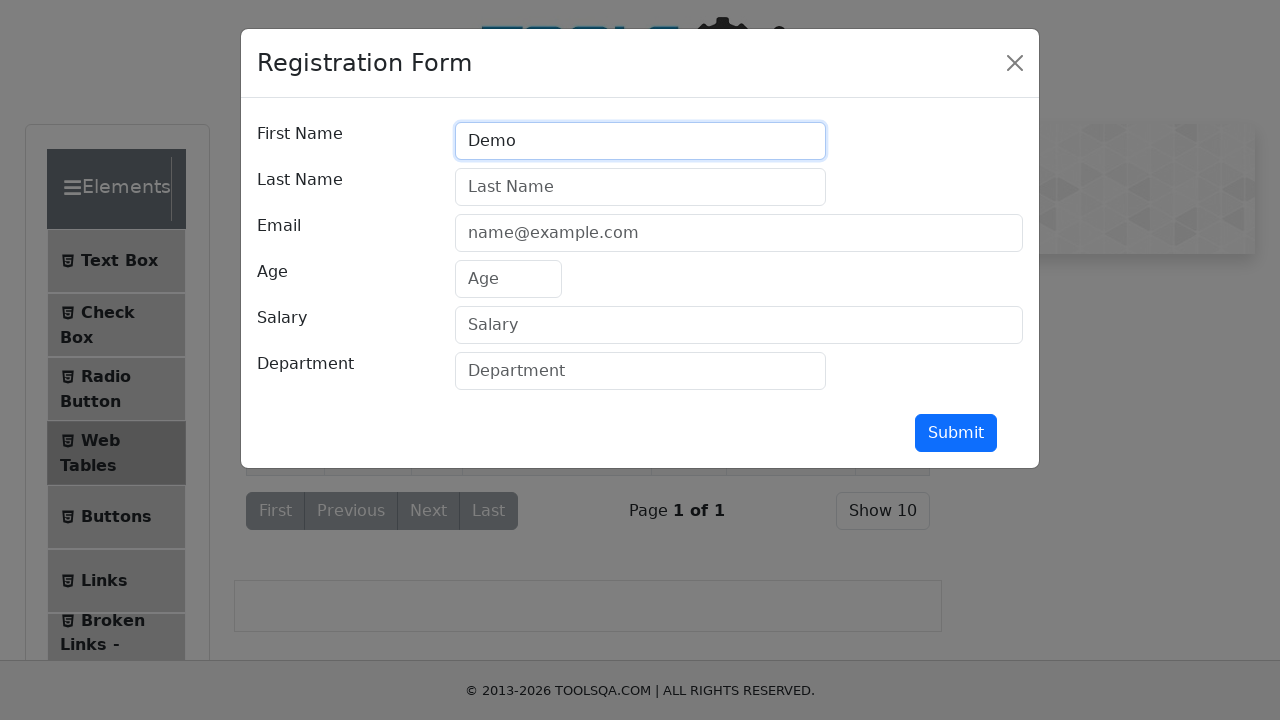

Filled last name field with 'User' on #lastName
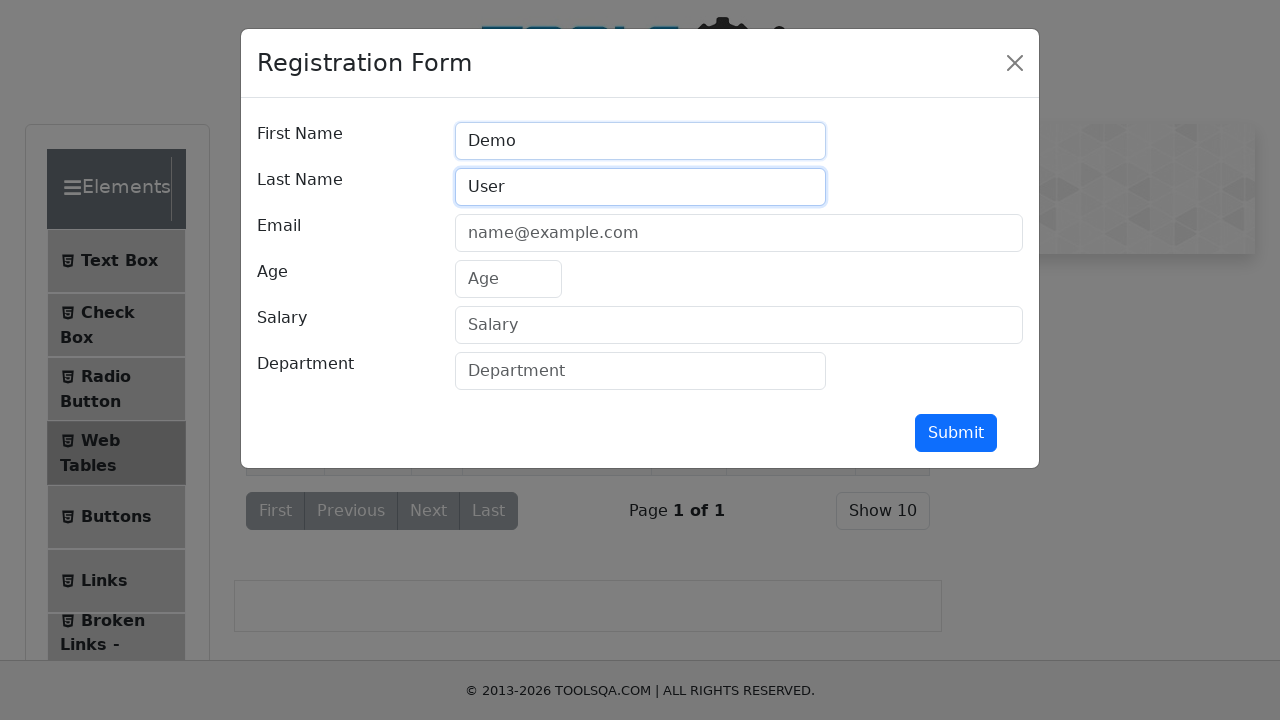

Filled email field with 'demo@example.com' on #userEmail
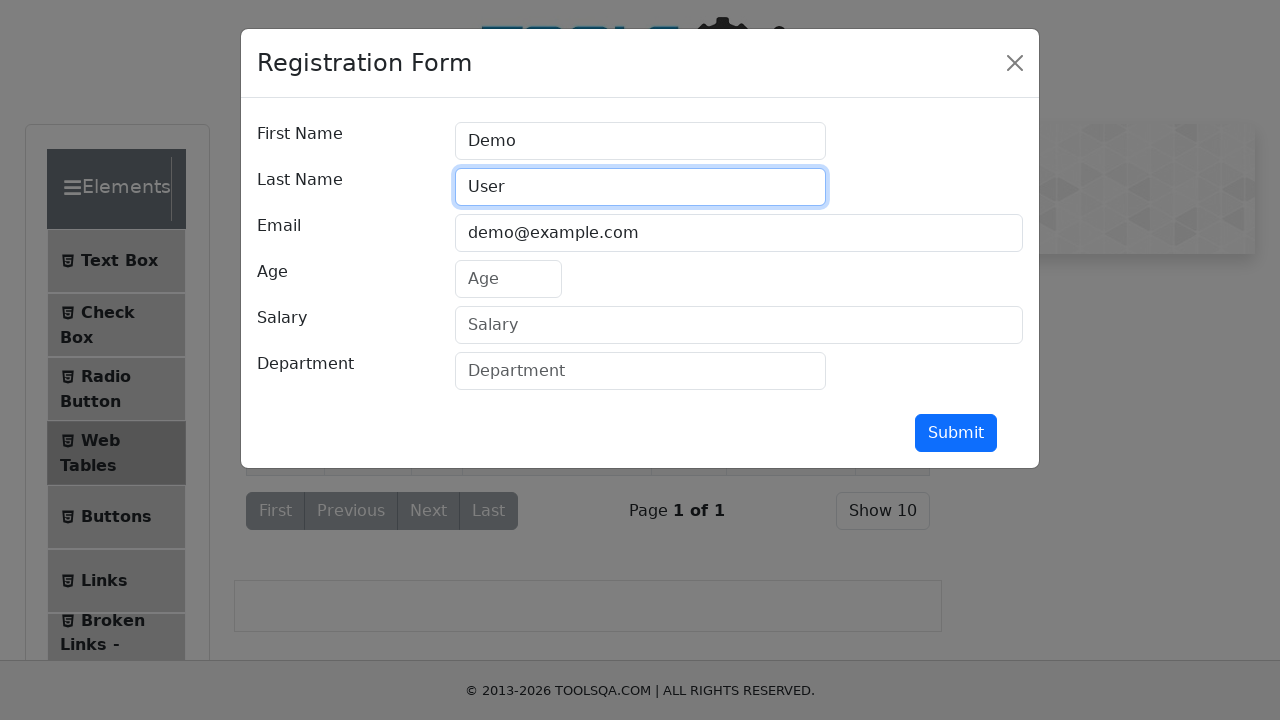

Filled age field with '30' on #age
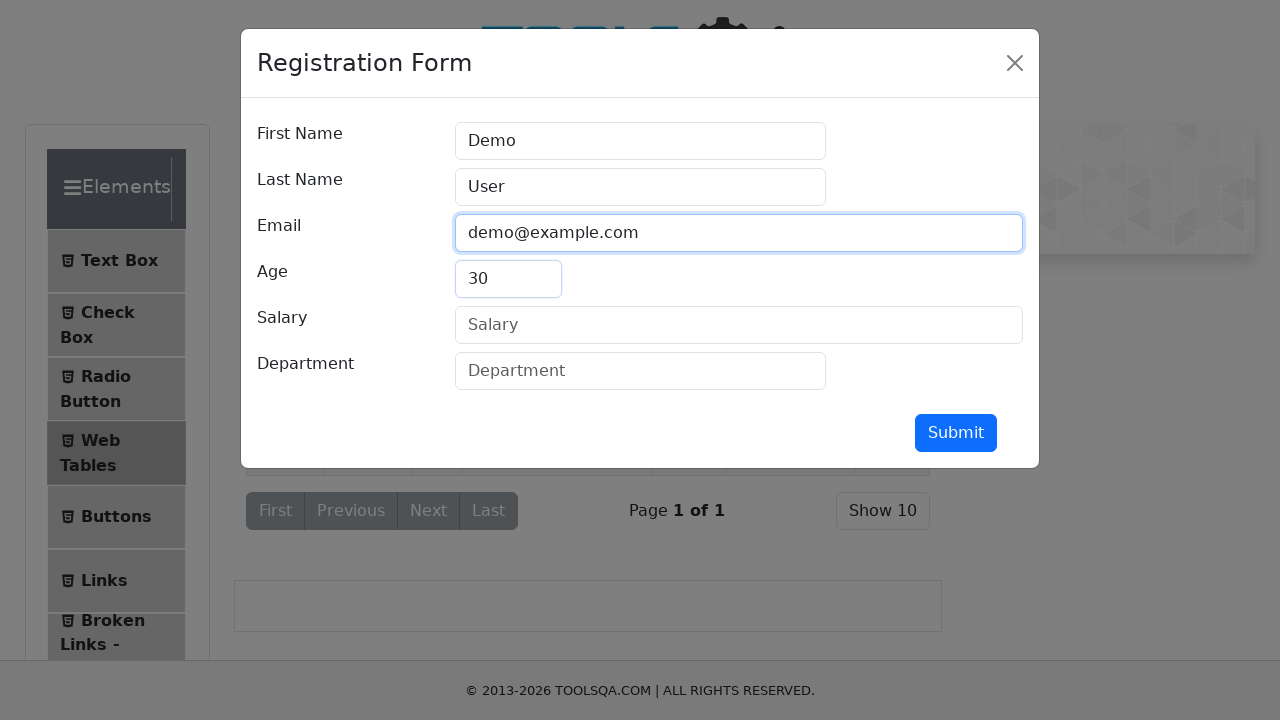

Filled salary field with '5000' on #salary
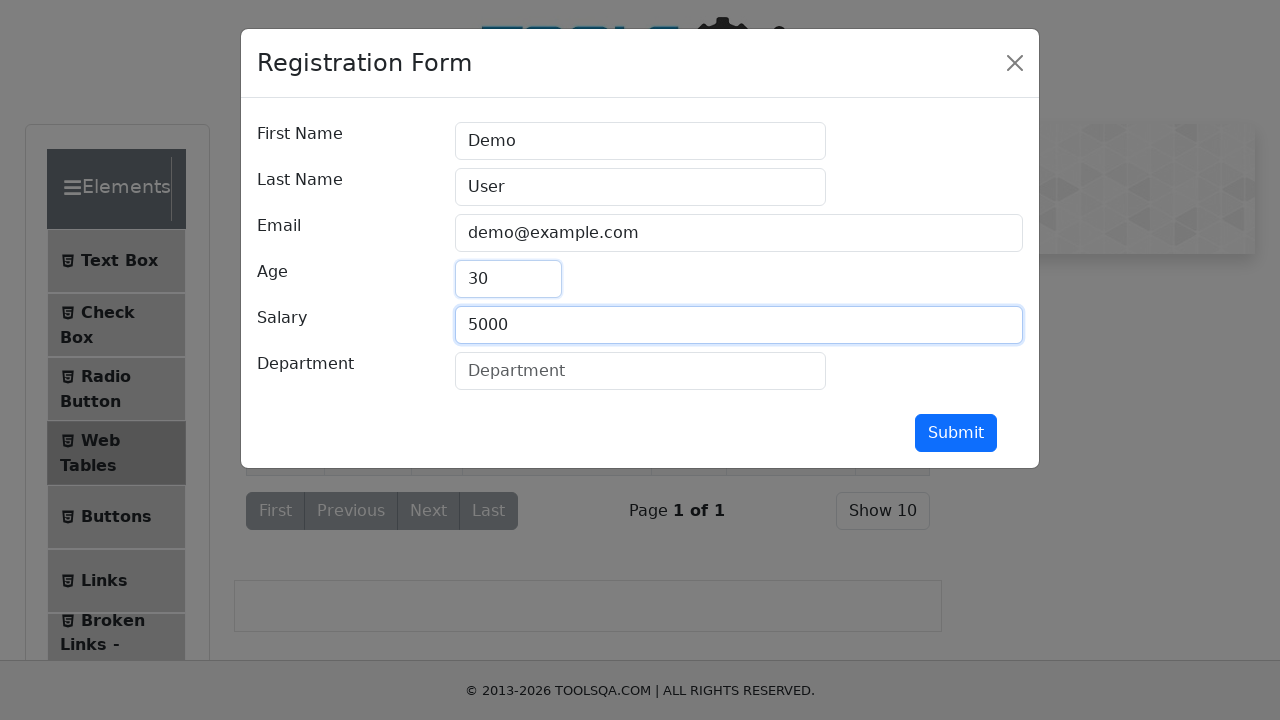

Filled department field with 'IT' on #department
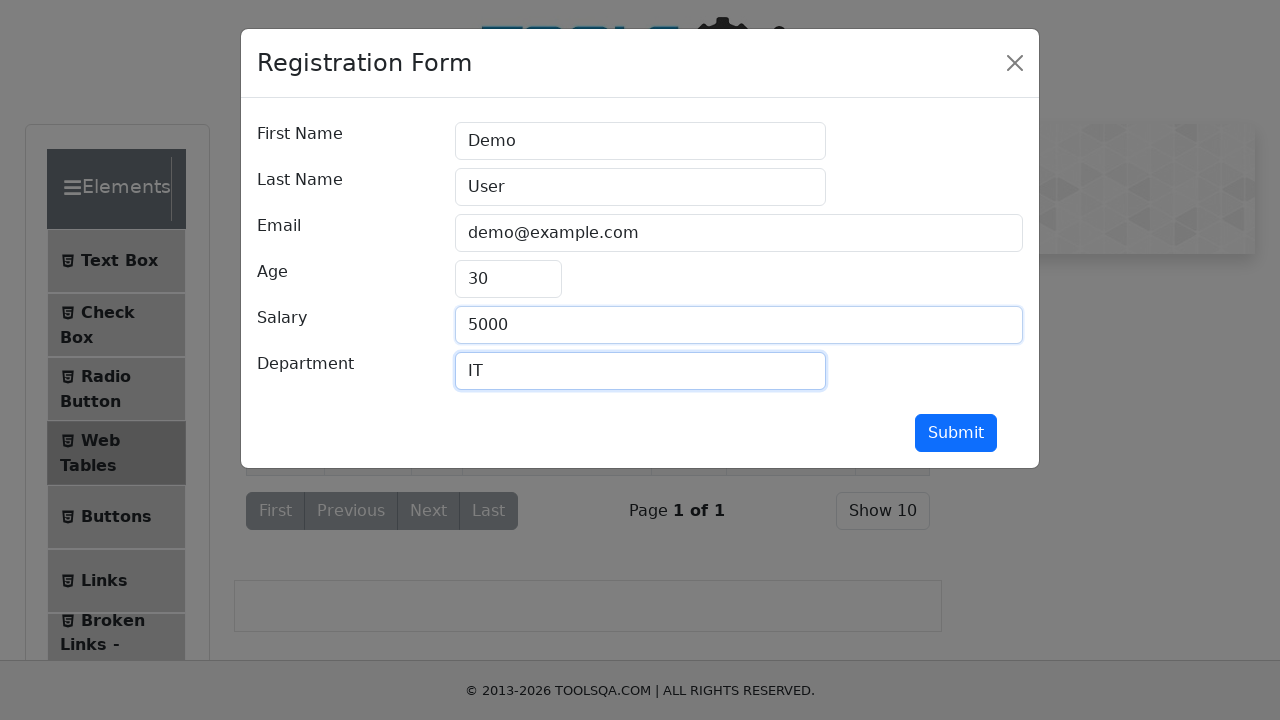

Clicked submit button to submit the registration form at (956, 433) on #submit
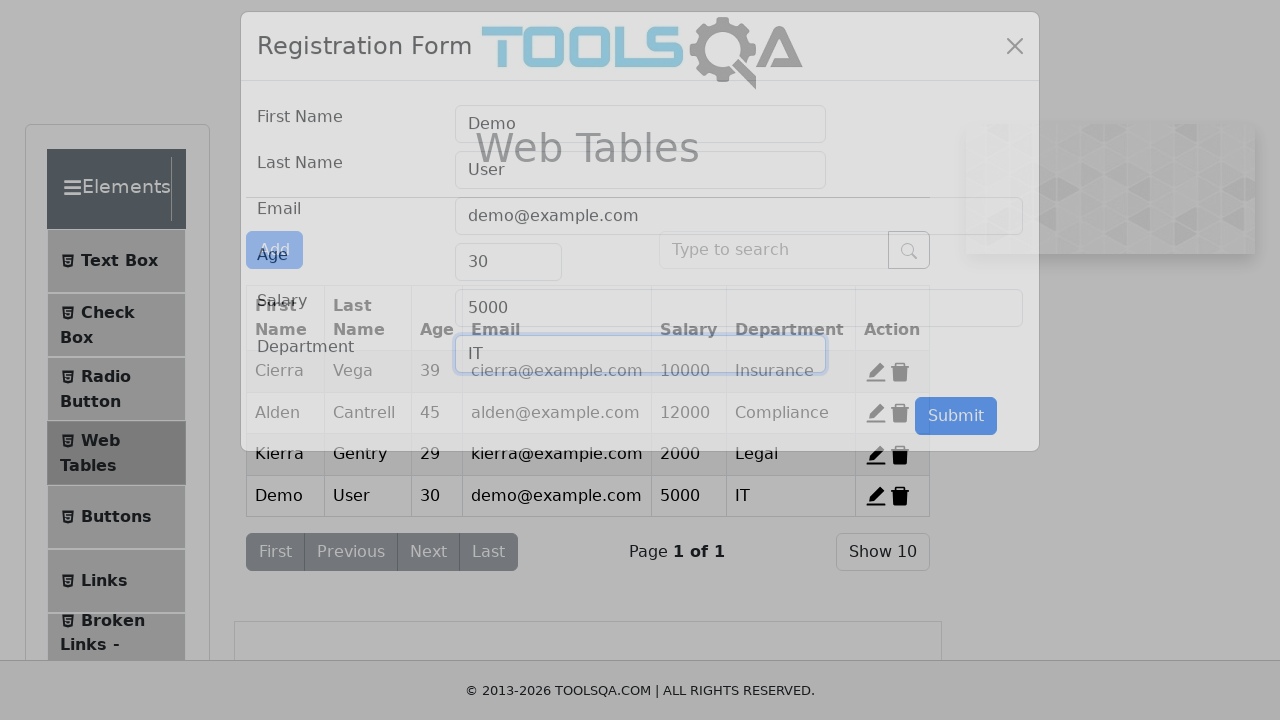

Registration form closed and table updated
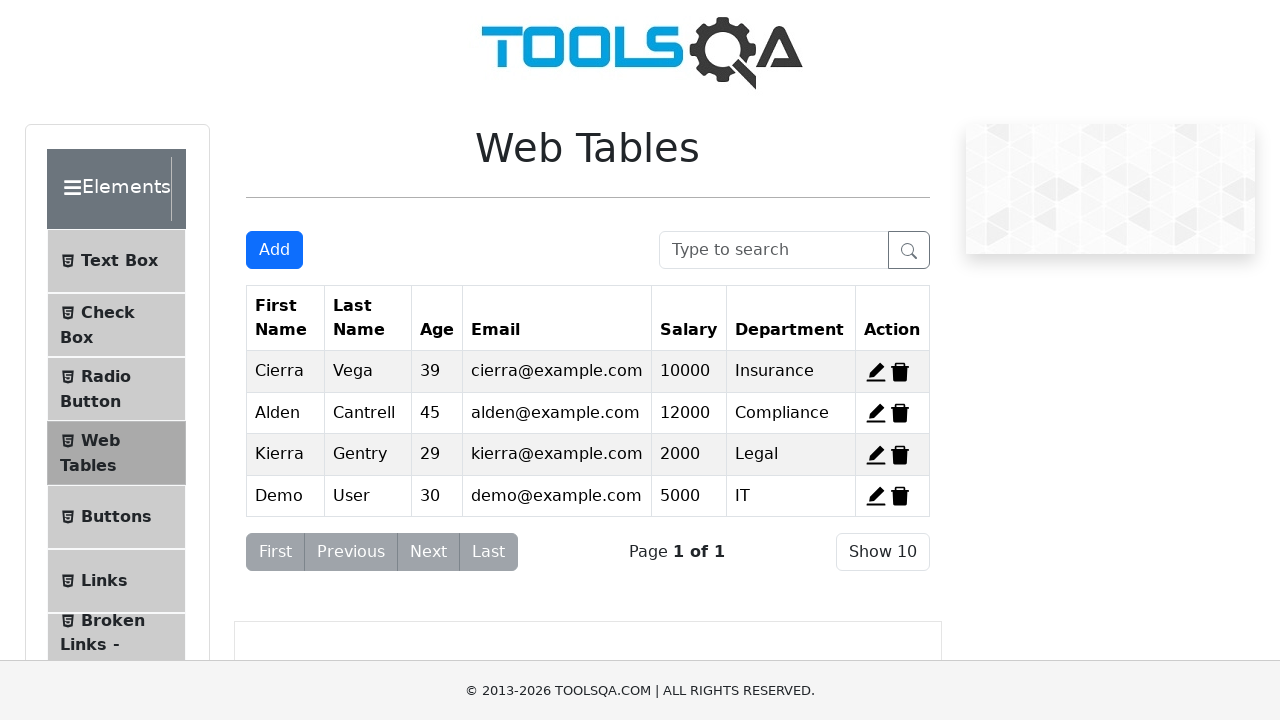

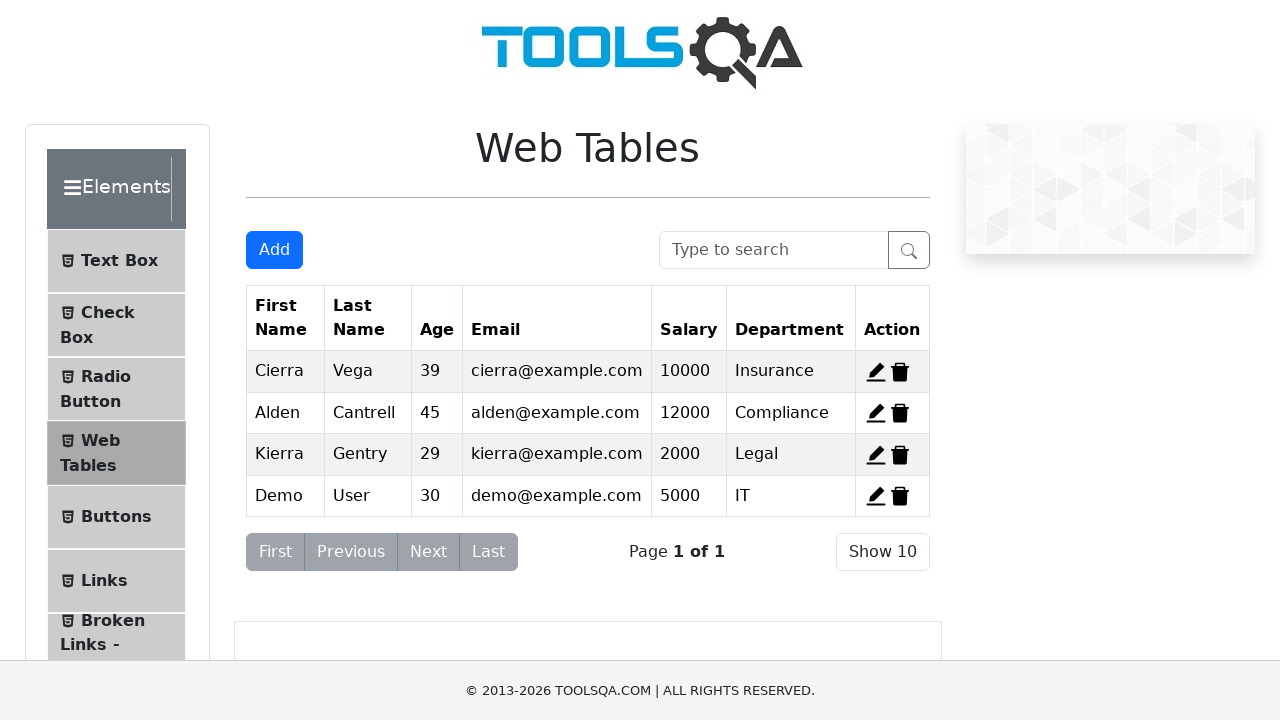